Tests AJAX loading functionality by clicking a button and waiting for dynamic content to appear using explicit waits

Starting URL: http://uitestingplayground.com/ajax

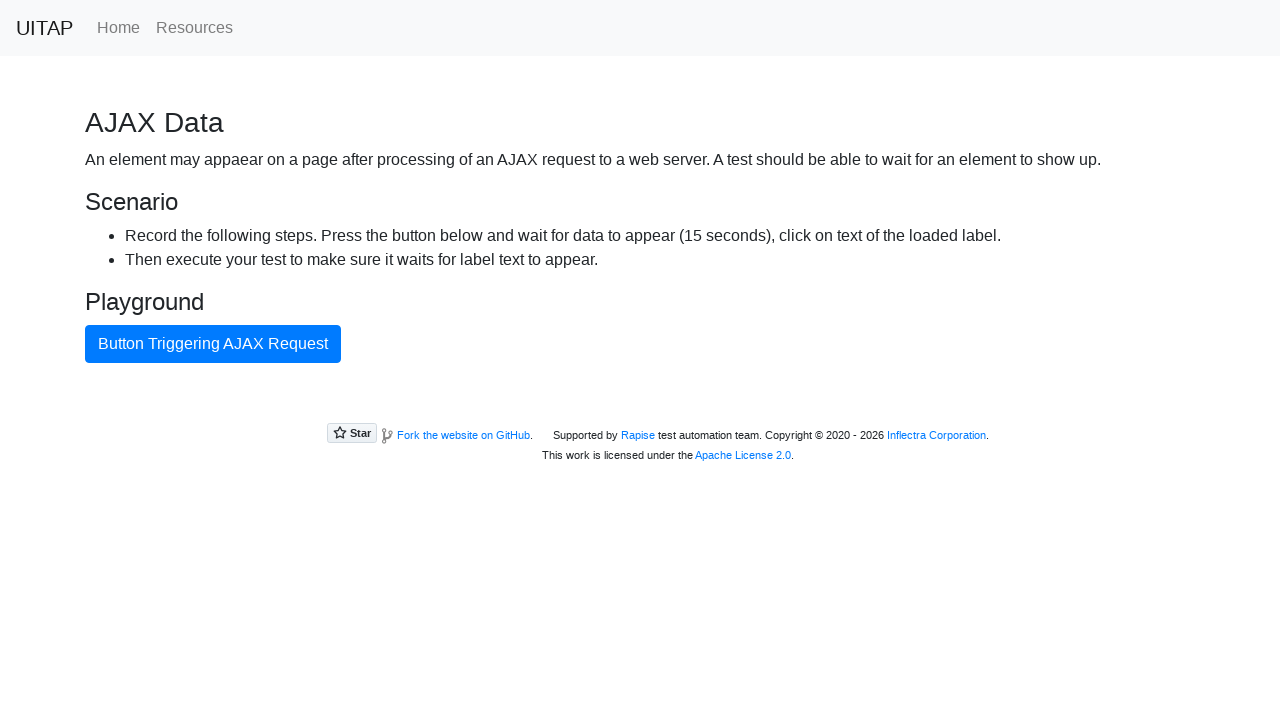

Clicked AJAX button to trigger dynamic content loading at (213, 344) on #ajaxButton
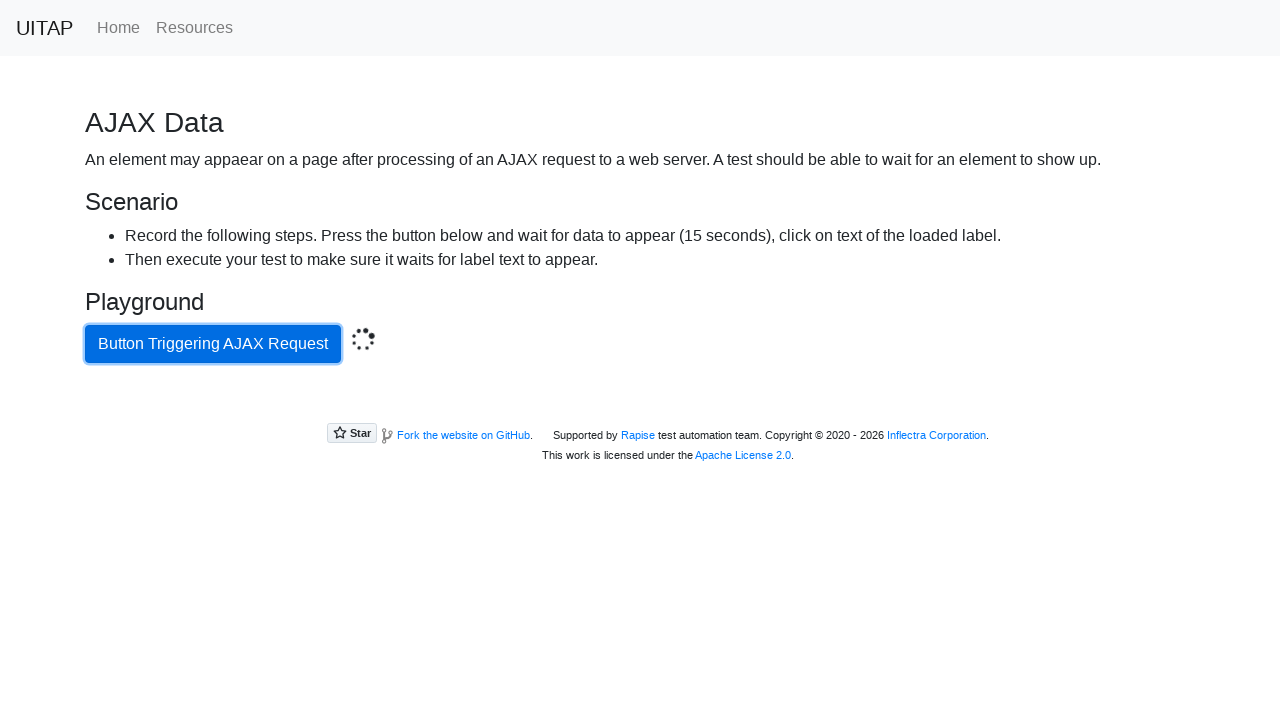

Waited for success message to appear after AJAX completes
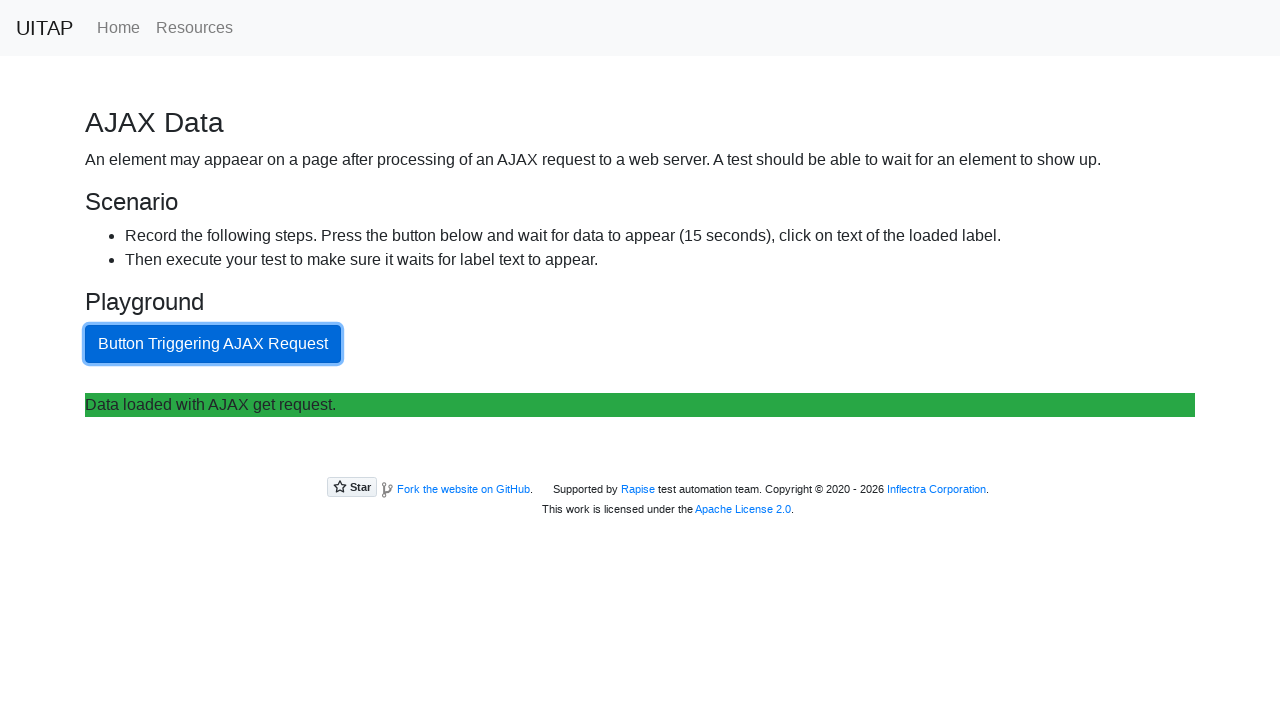

Located success message element
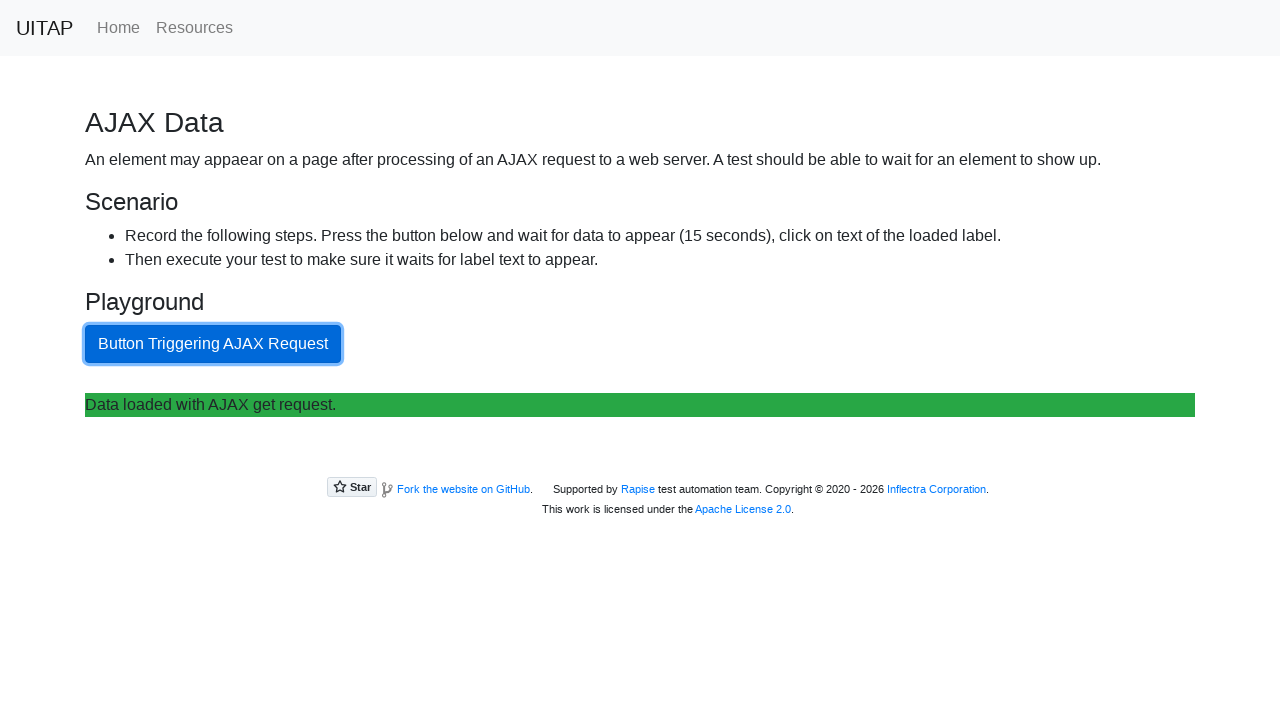

Verified and printed success message text content
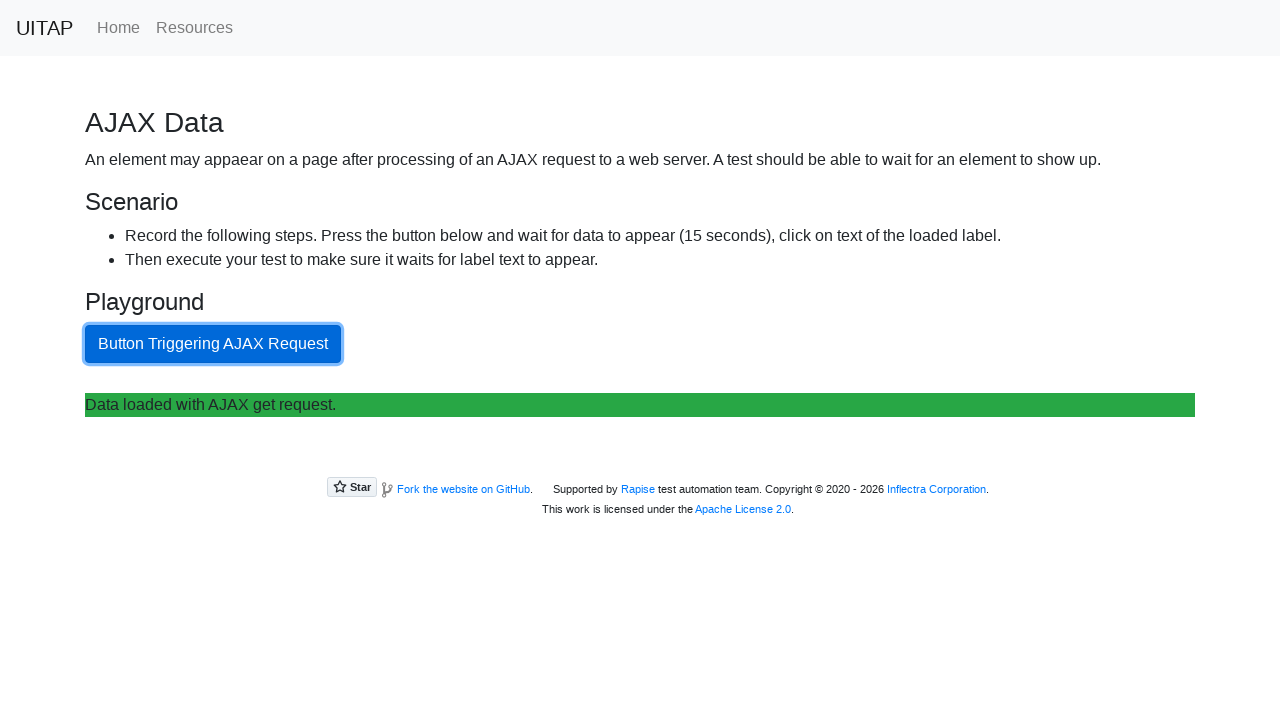

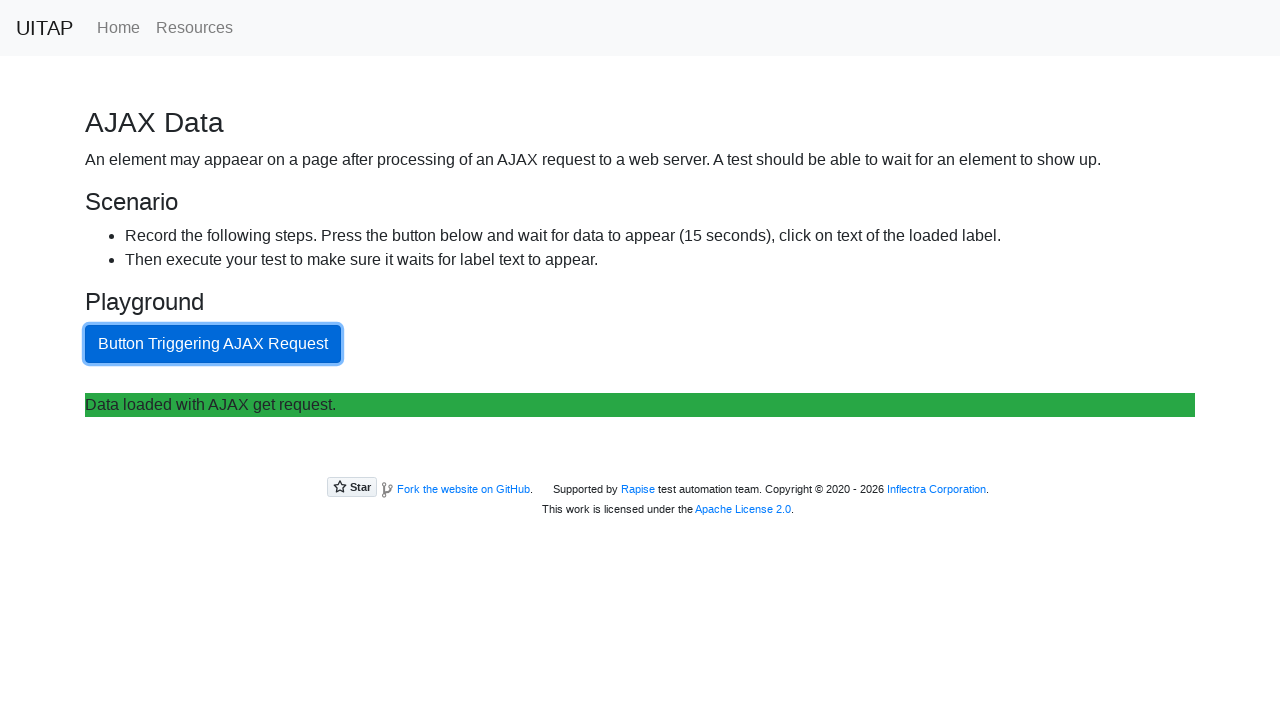